Tests flight selection functionality by clicking each "Choose this flight" button and verifying navigation to the purchase page

Starting URL: https://www.blazedemo.com/reserve.php

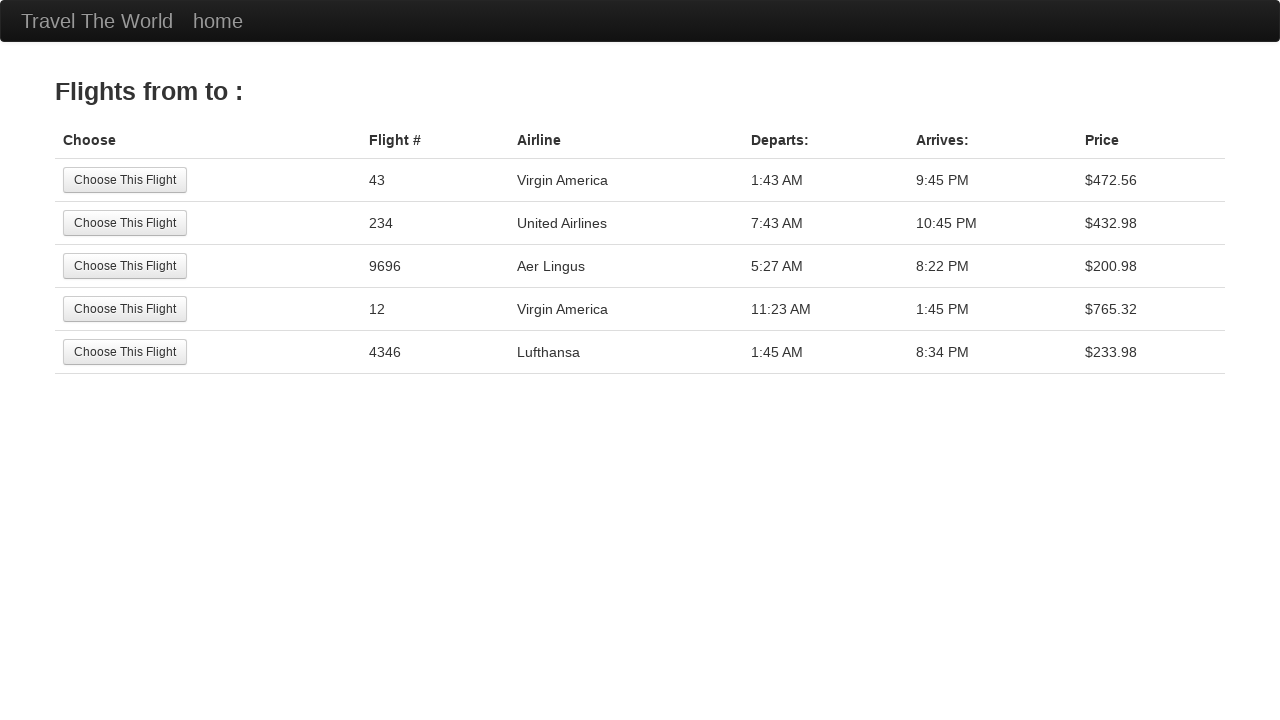

Located all 'Choose this flight' buttons in the flight table
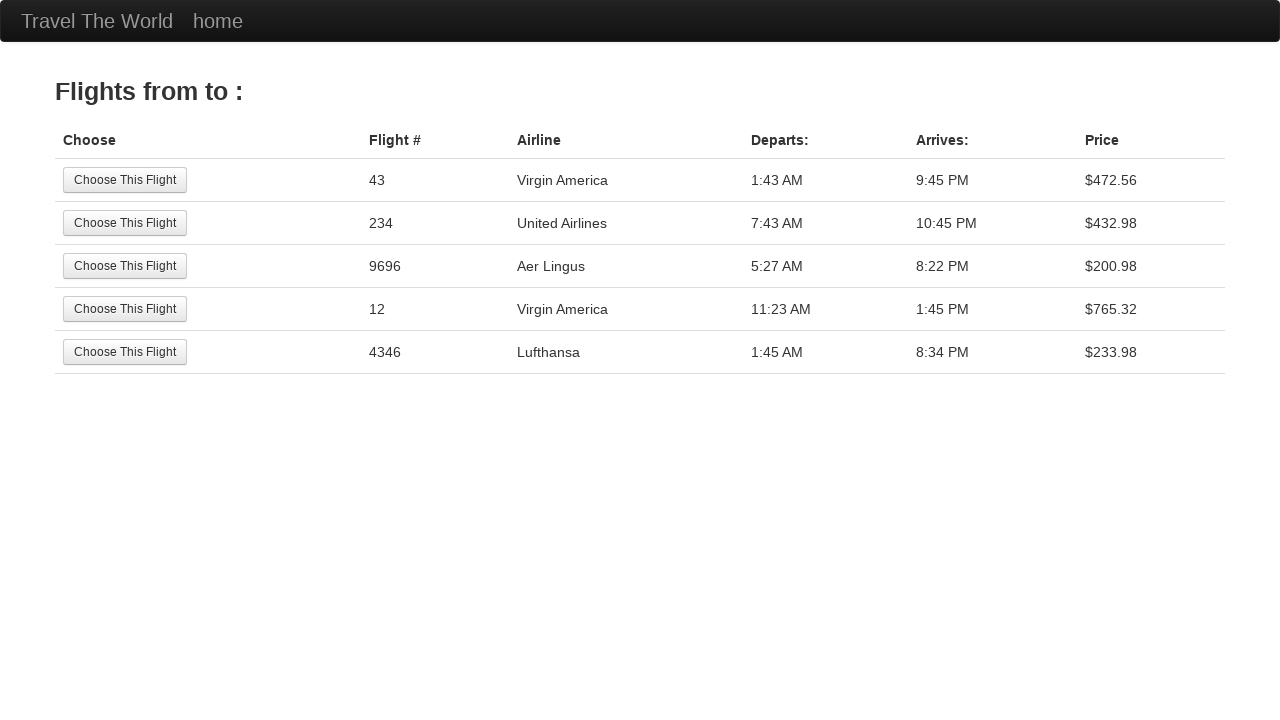

Clicked 'Choose this flight' button 1 at (125, 180) on xpath=//table/tbody/tr/td/input >> nth=0
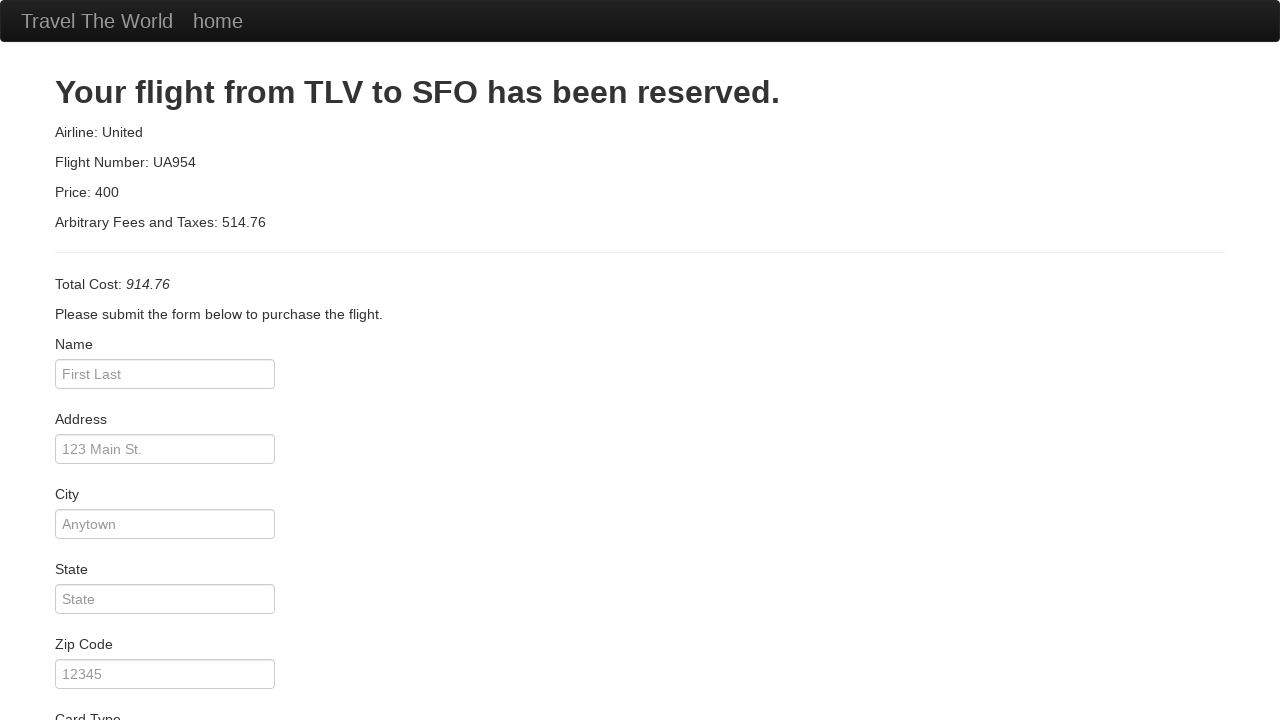

Verified navigation to purchase page after clicking button 1
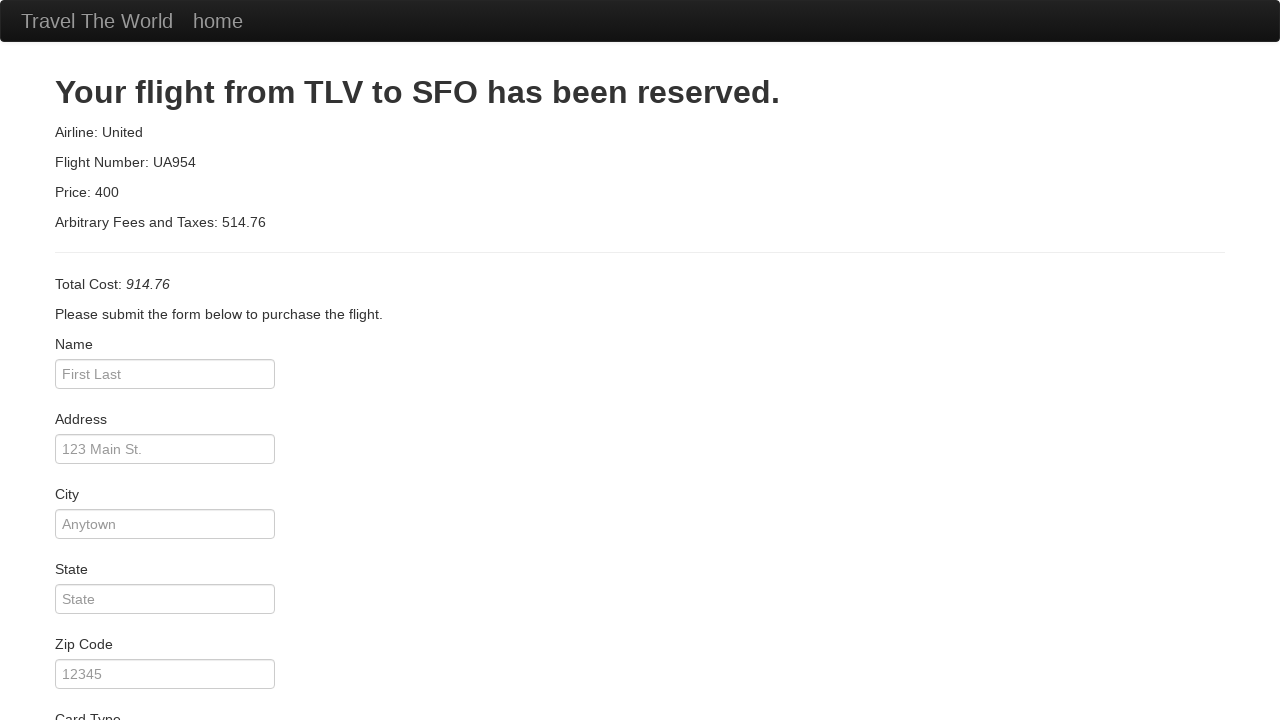

Navigated back to flight selection page after testing button 1
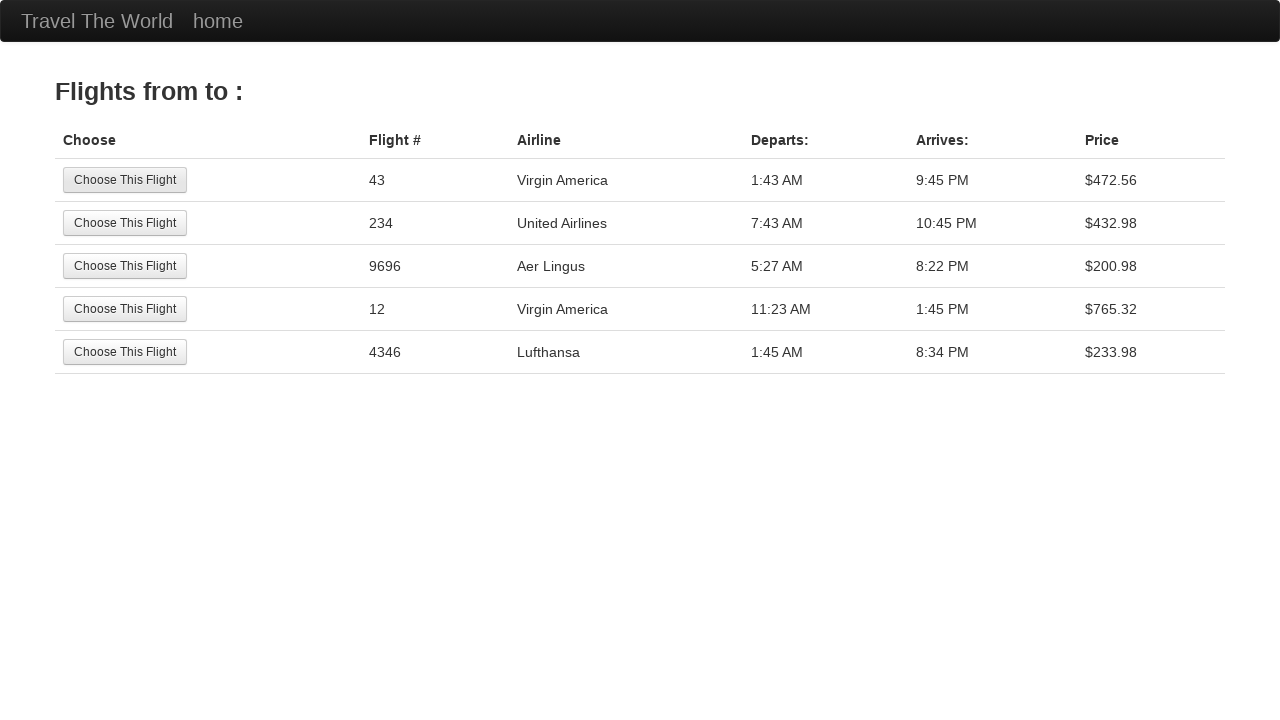

Re-fetched flight buttons after navigation (iteration 1)
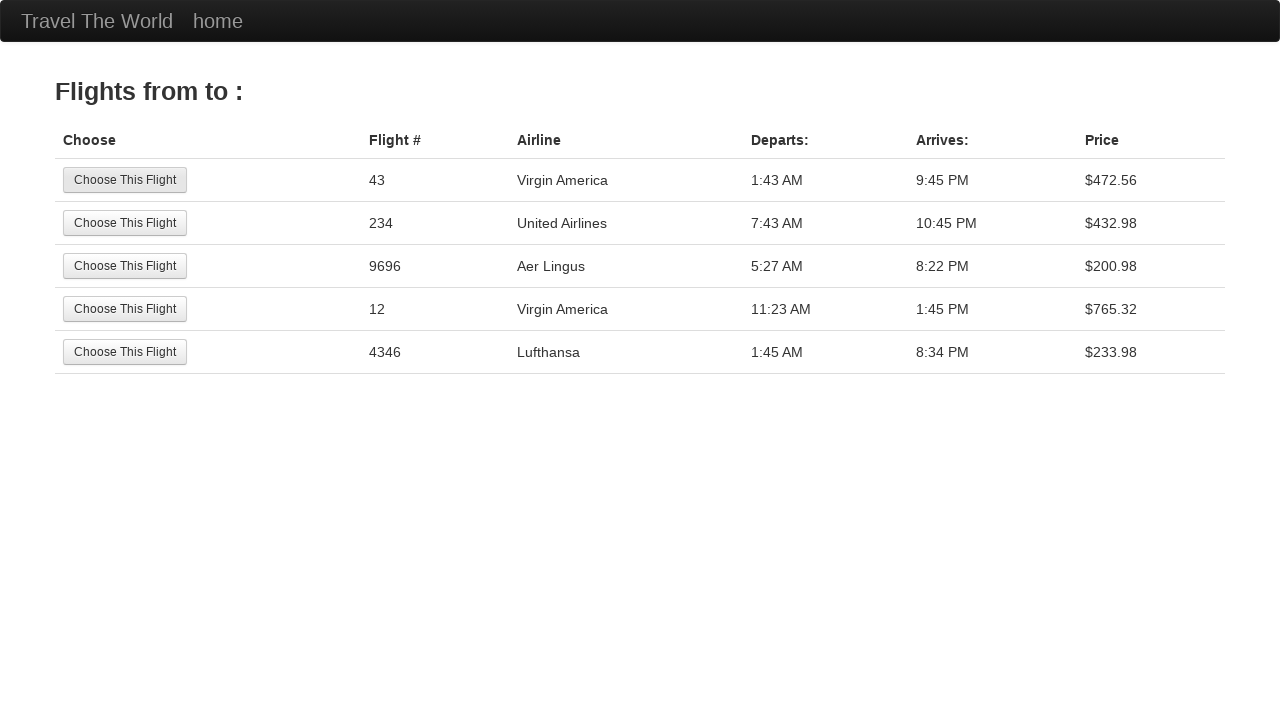

Clicked 'Choose this flight' button 2 at (125, 223) on xpath=//table/tbody/tr/td/input >> nth=1
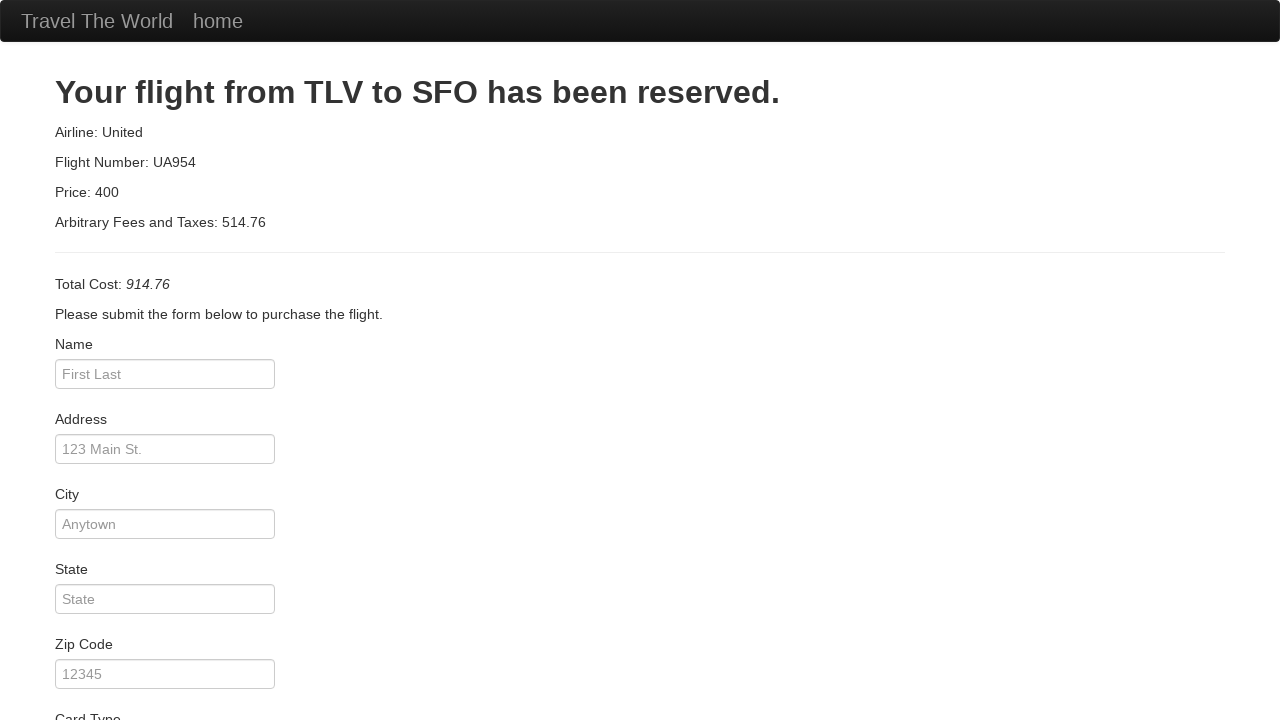

Verified navigation to purchase page after clicking button 2
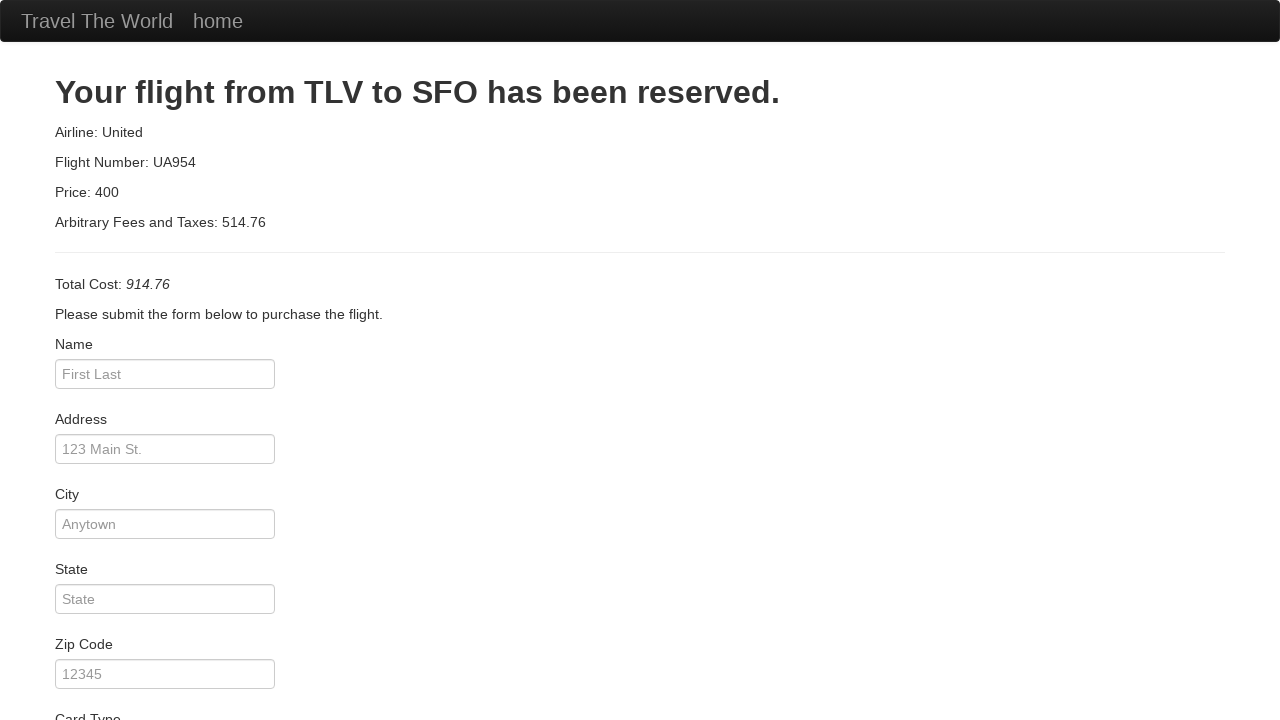

Navigated back to flight selection page after testing button 2
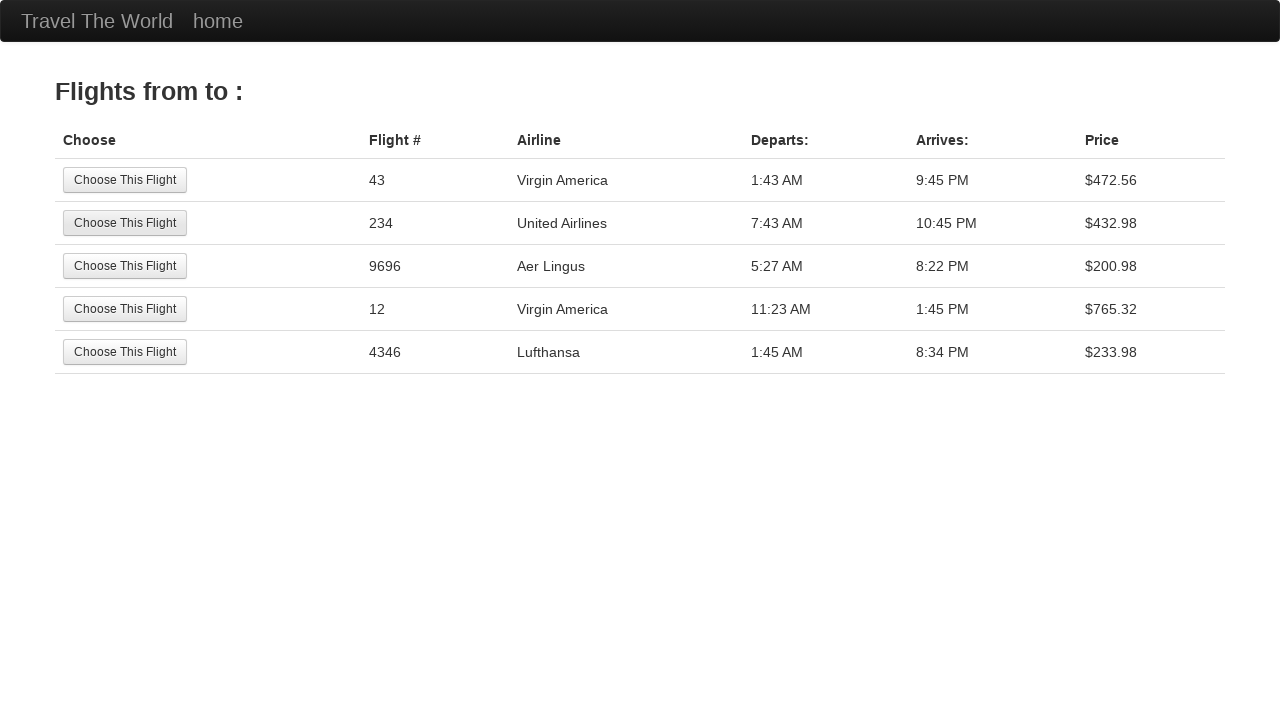

Re-fetched flight buttons after navigation (iteration 2)
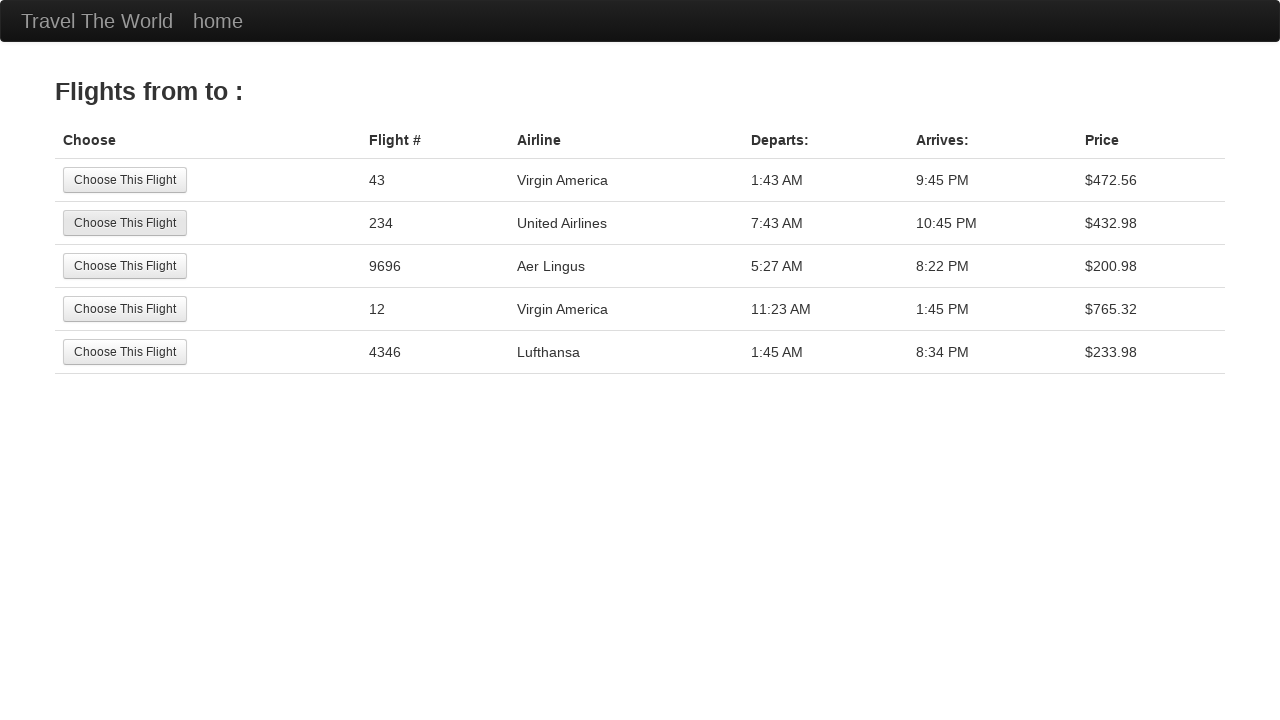

Clicked 'Choose this flight' button 3 at (125, 266) on xpath=//table/tbody/tr/td/input >> nth=2
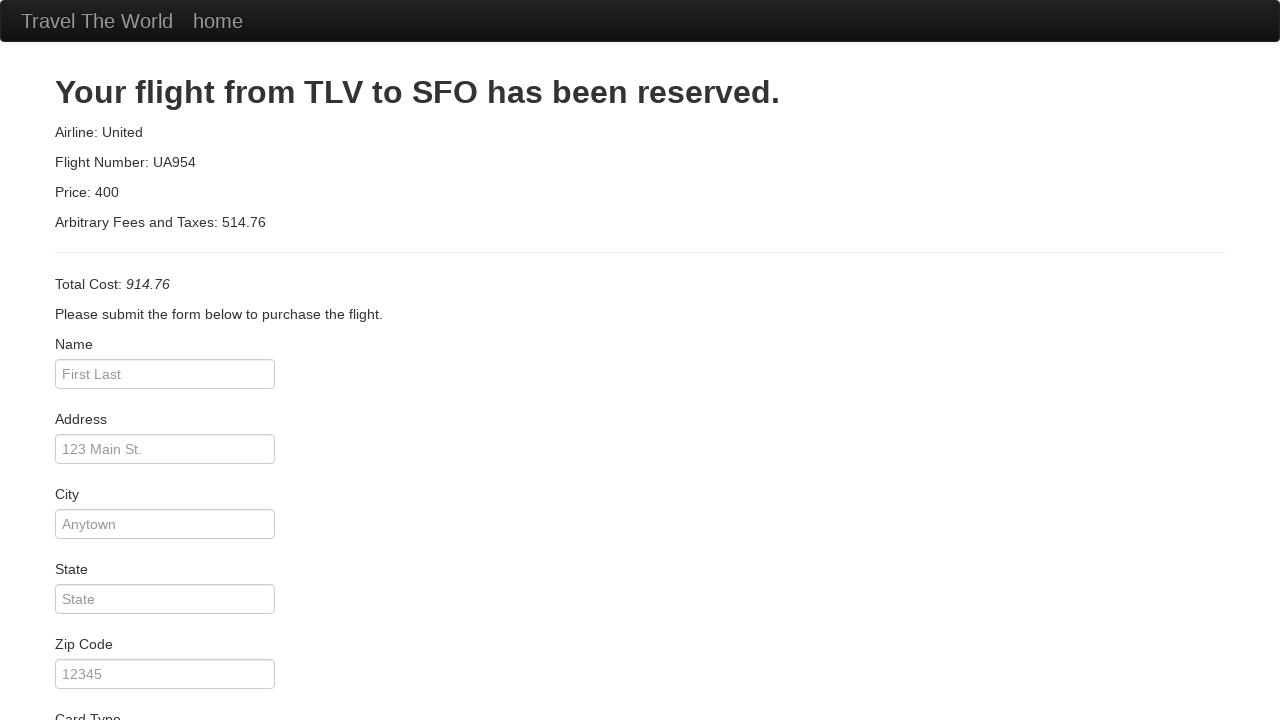

Verified navigation to purchase page after clicking button 3
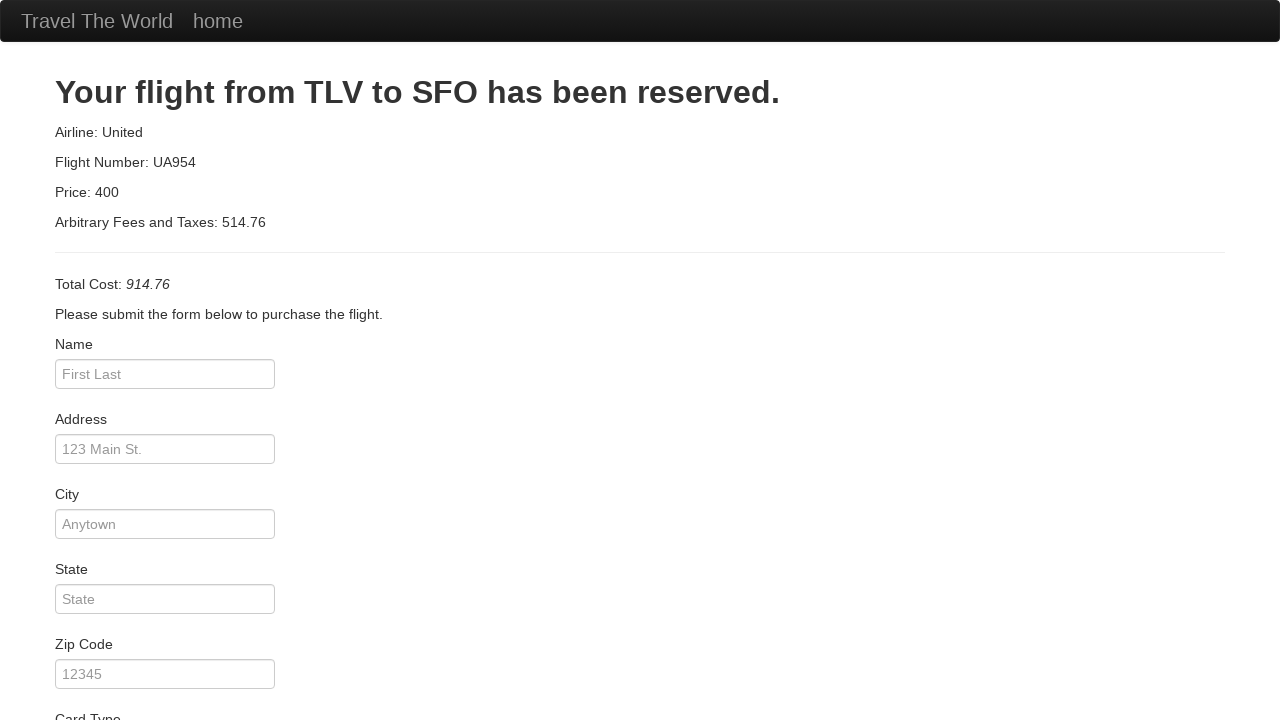

Navigated back to flight selection page after testing button 3
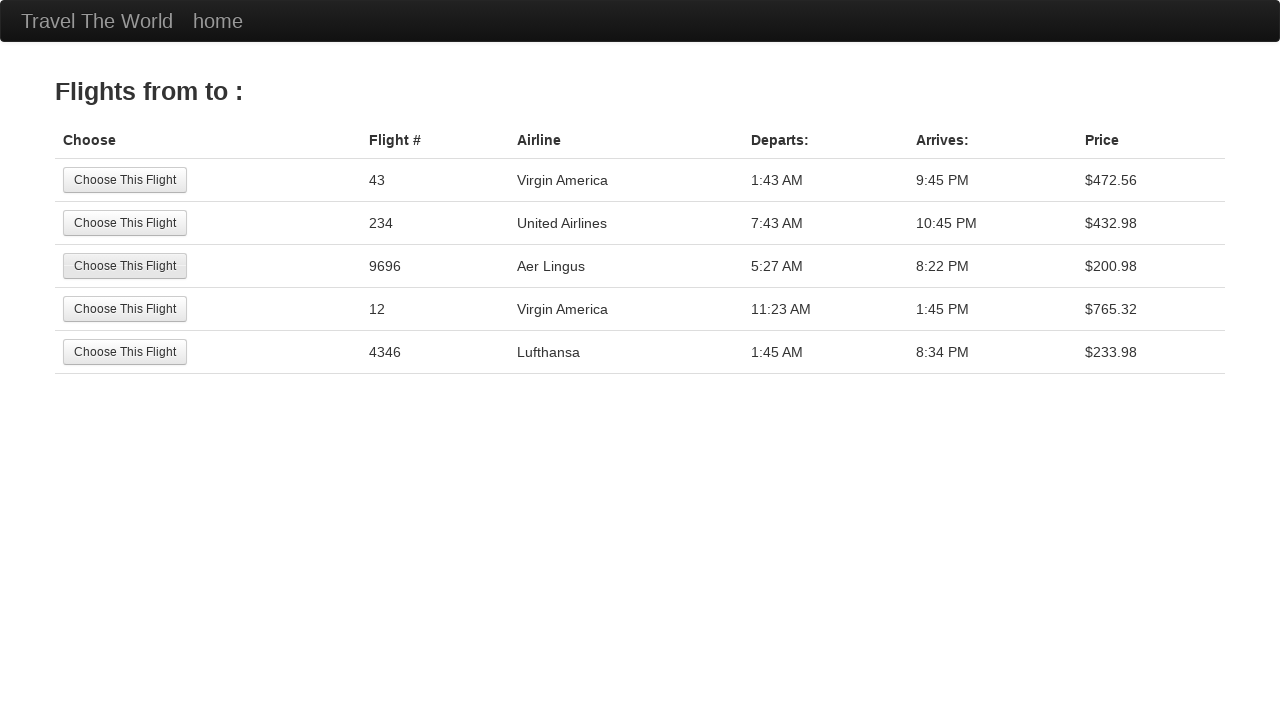

Re-fetched flight buttons after navigation (iteration 3)
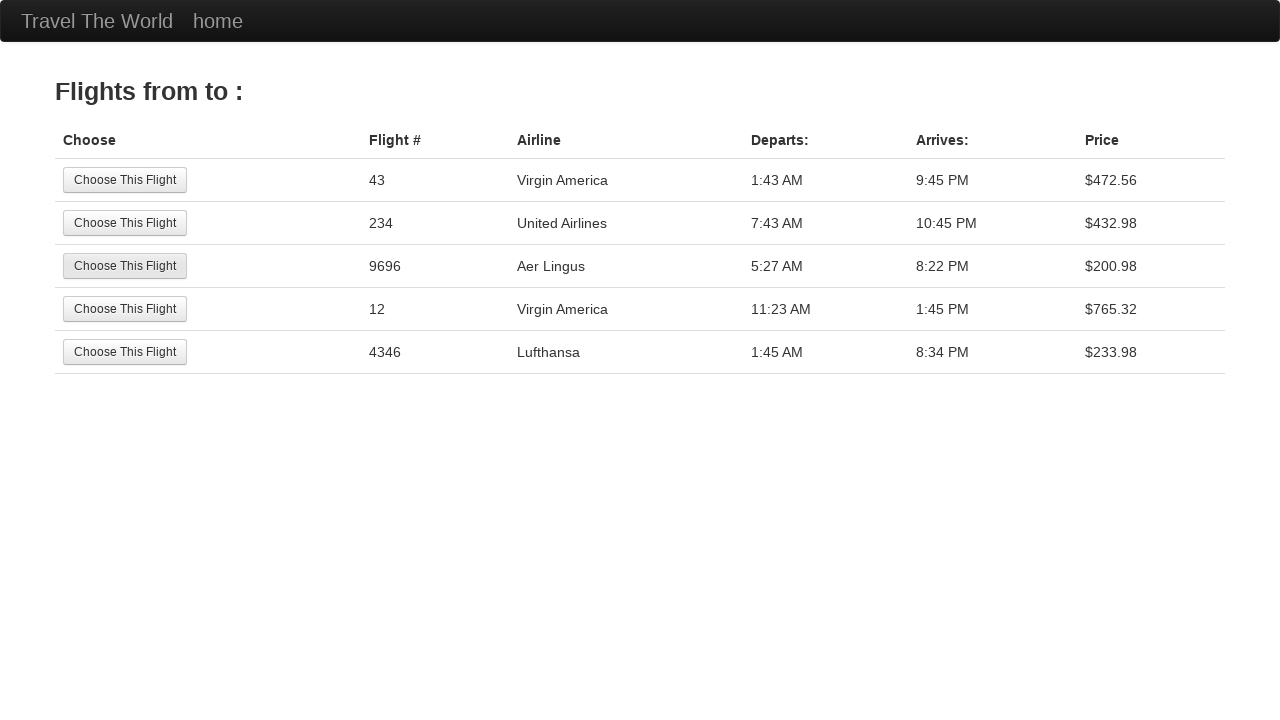

Clicked 'Choose this flight' button 4 at (125, 309) on xpath=//table/tbody/tr/td/input >> nth=3
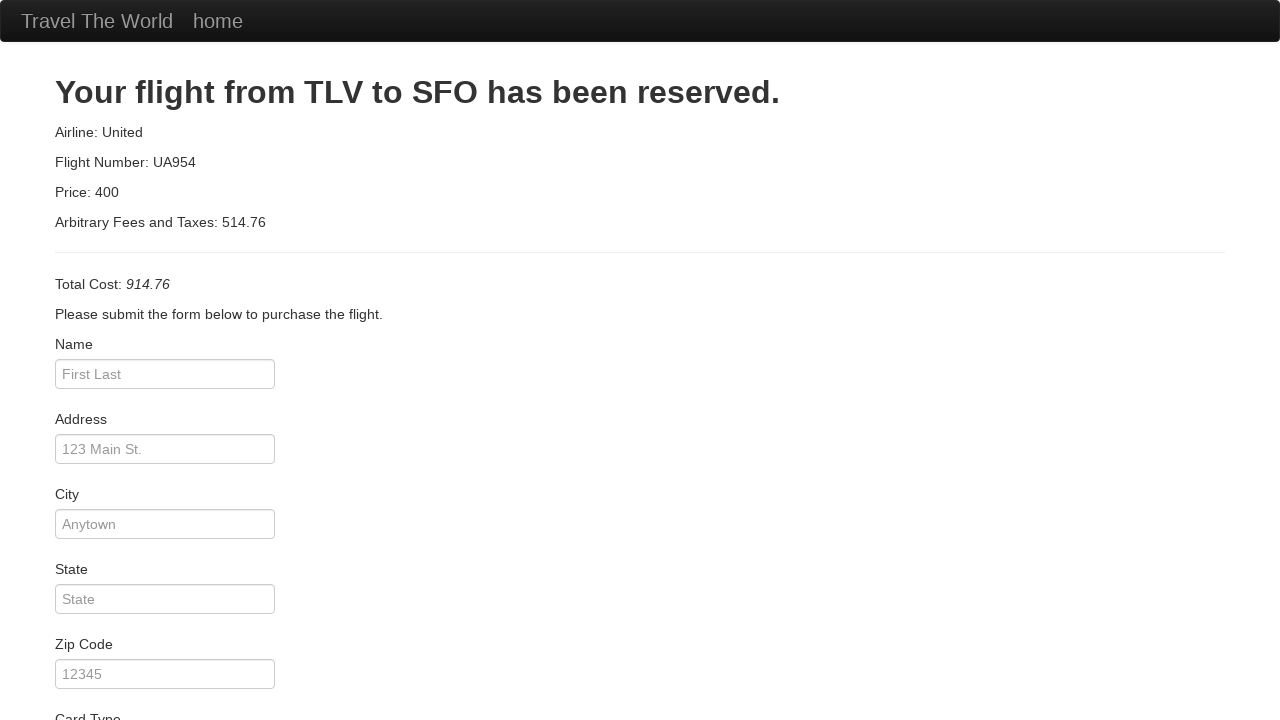

Verified navigation to purchase page after clicking button 4
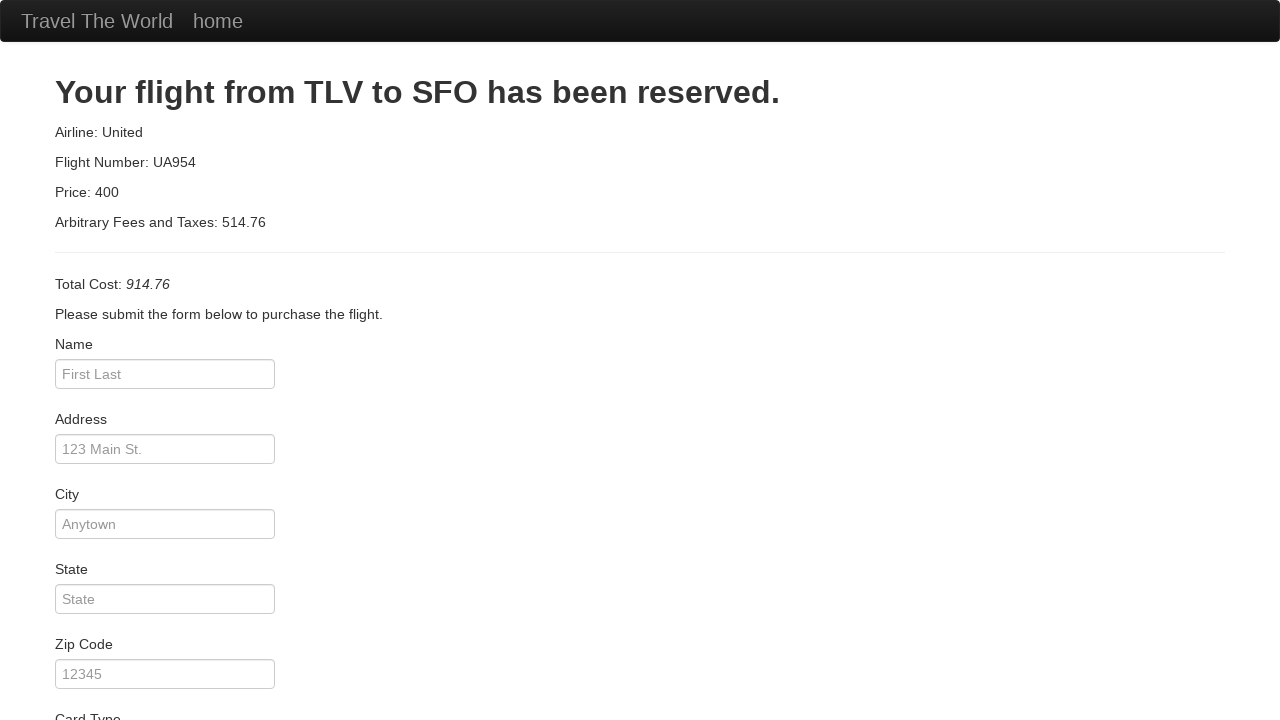

Navigated back to flight selection page after testing button 4
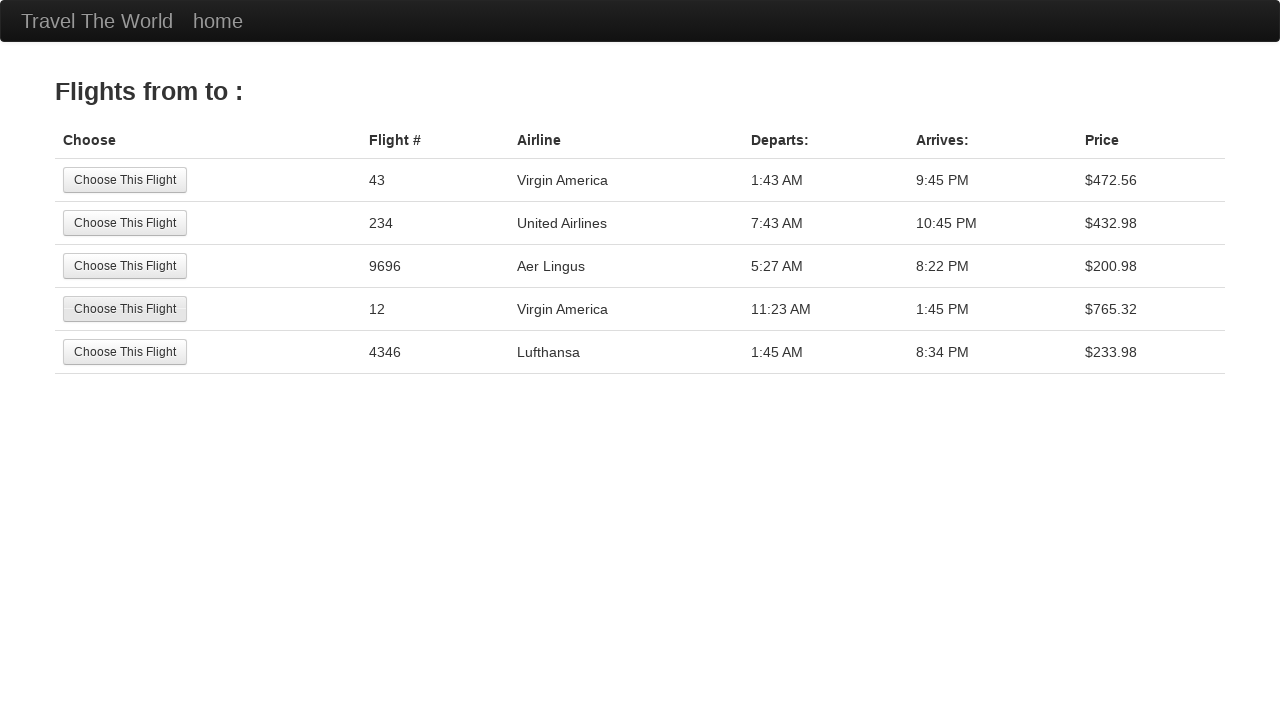

Re-fetched flight buttons after navigation (iteration 4)
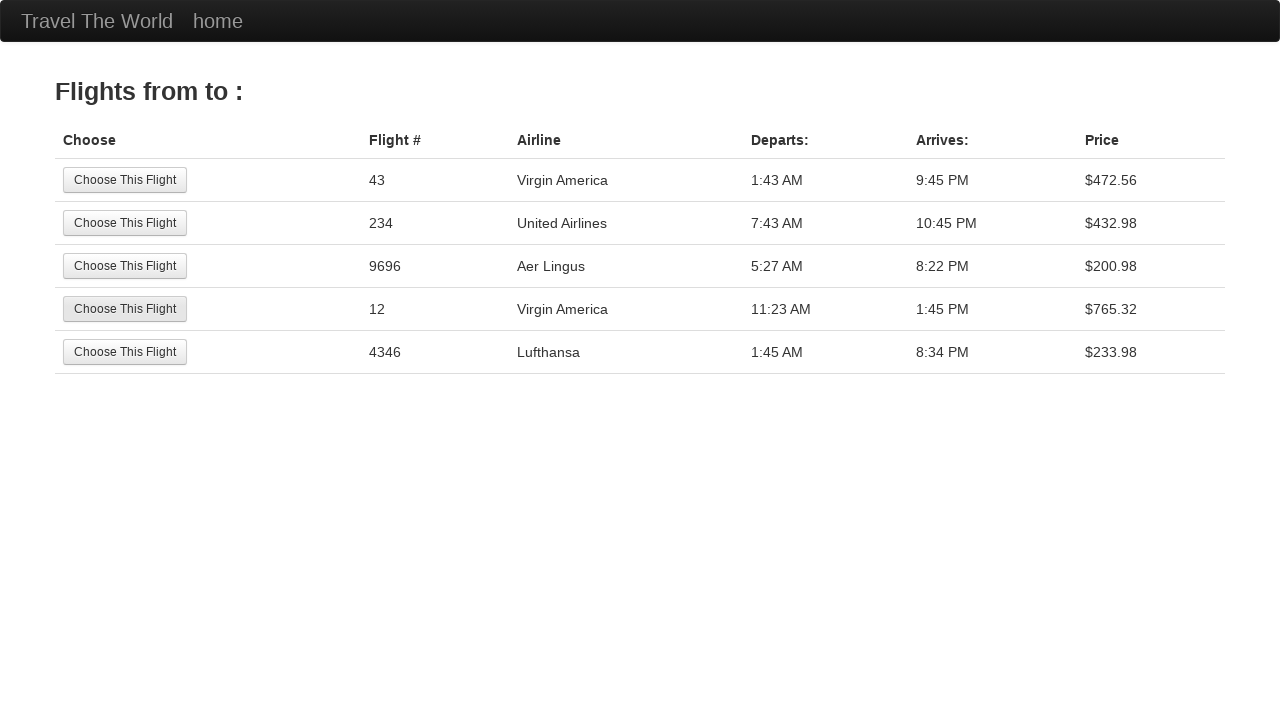

Clicked 'Choose this flight' button 5 at (125, 352) on xpath=//table/tbody/tr/td/input >> nth=4
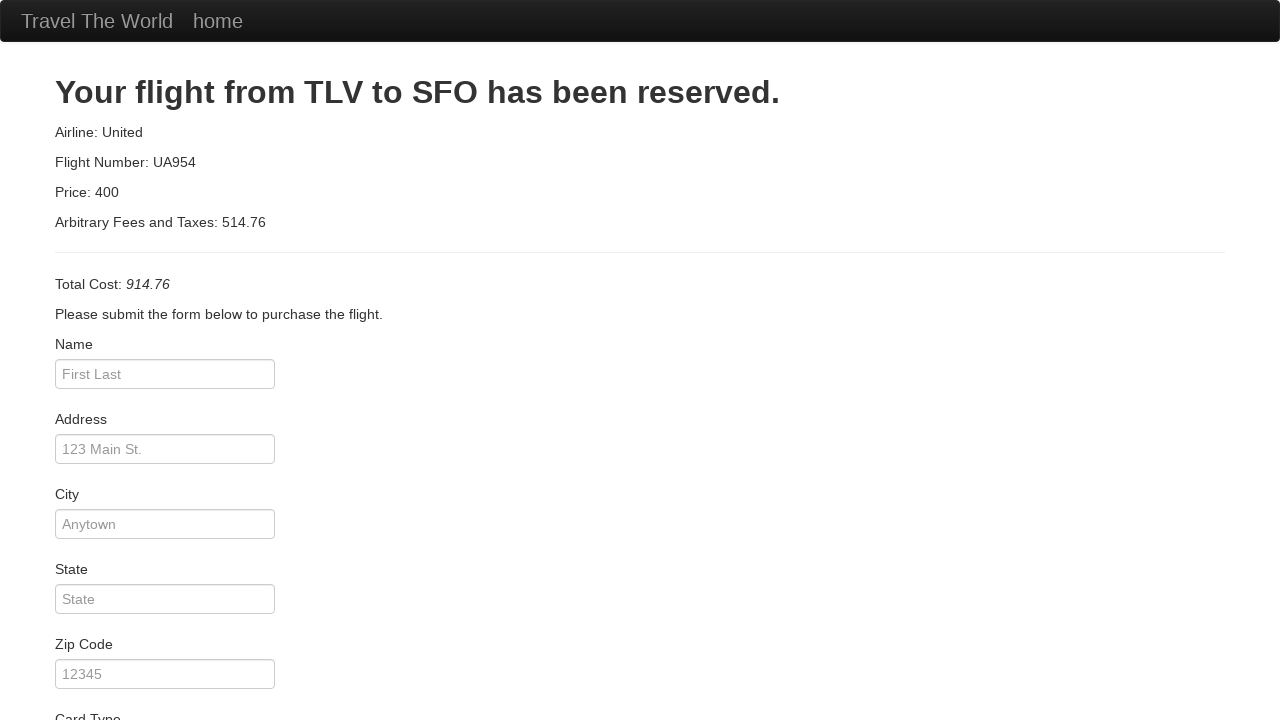

Verified navigation to purchase page after clicking button 5
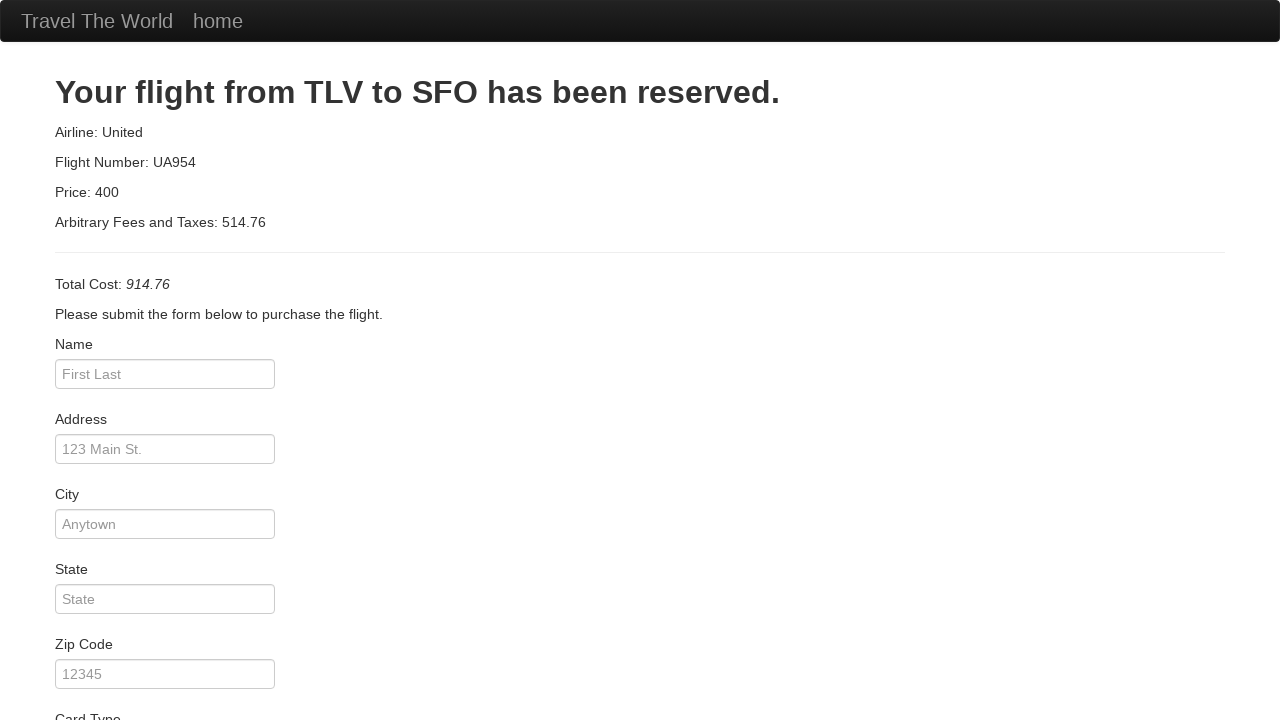

Navigated back to flight selection page after testing button 5
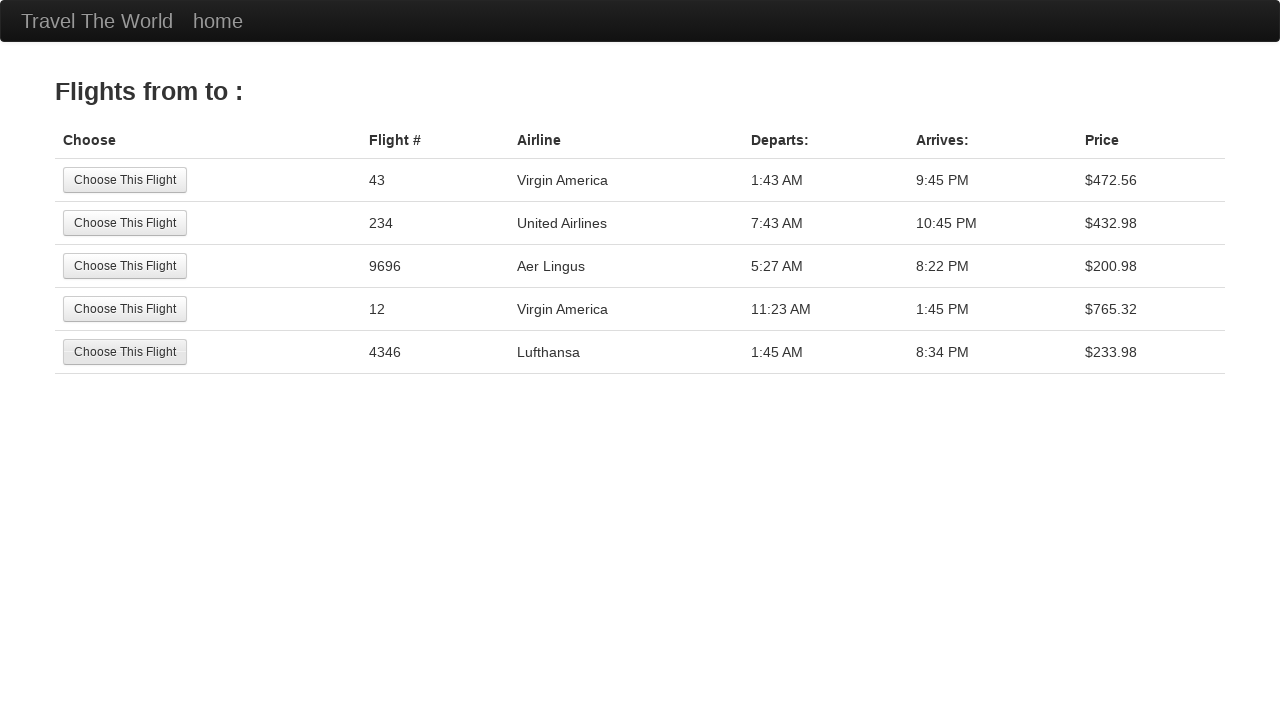

Re-fetched flight buttons after navigation (iteration 5)
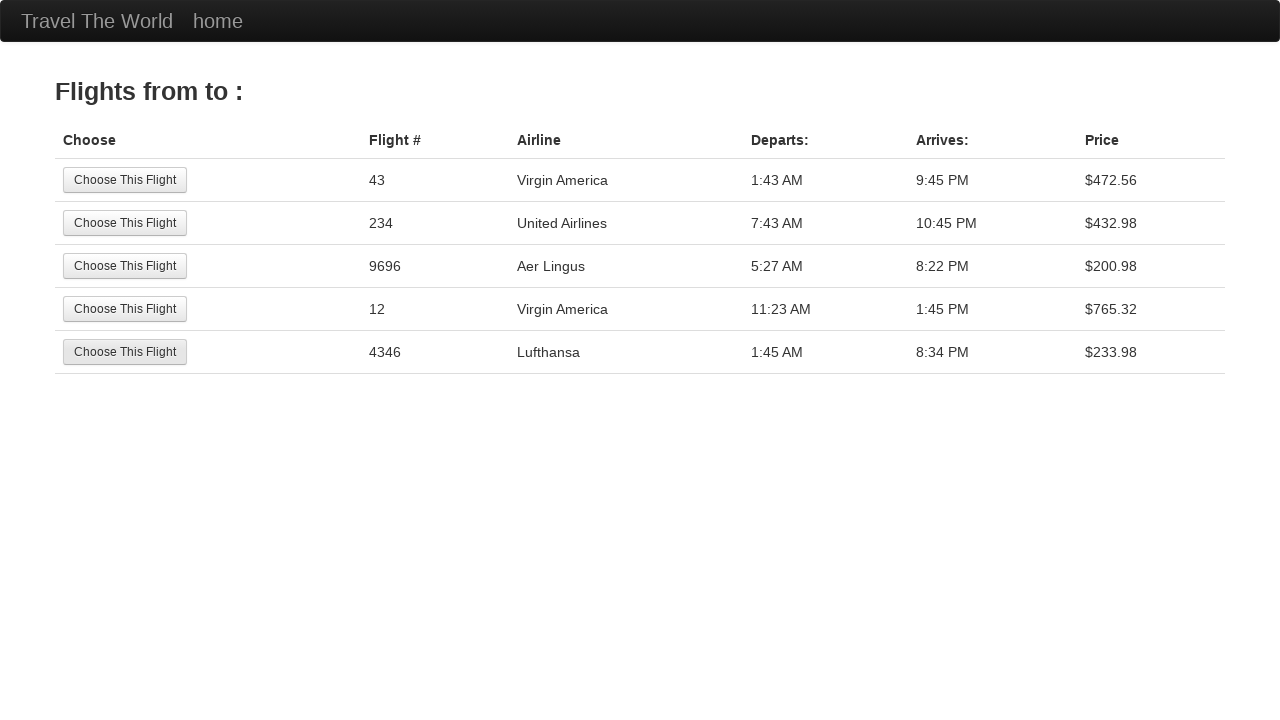

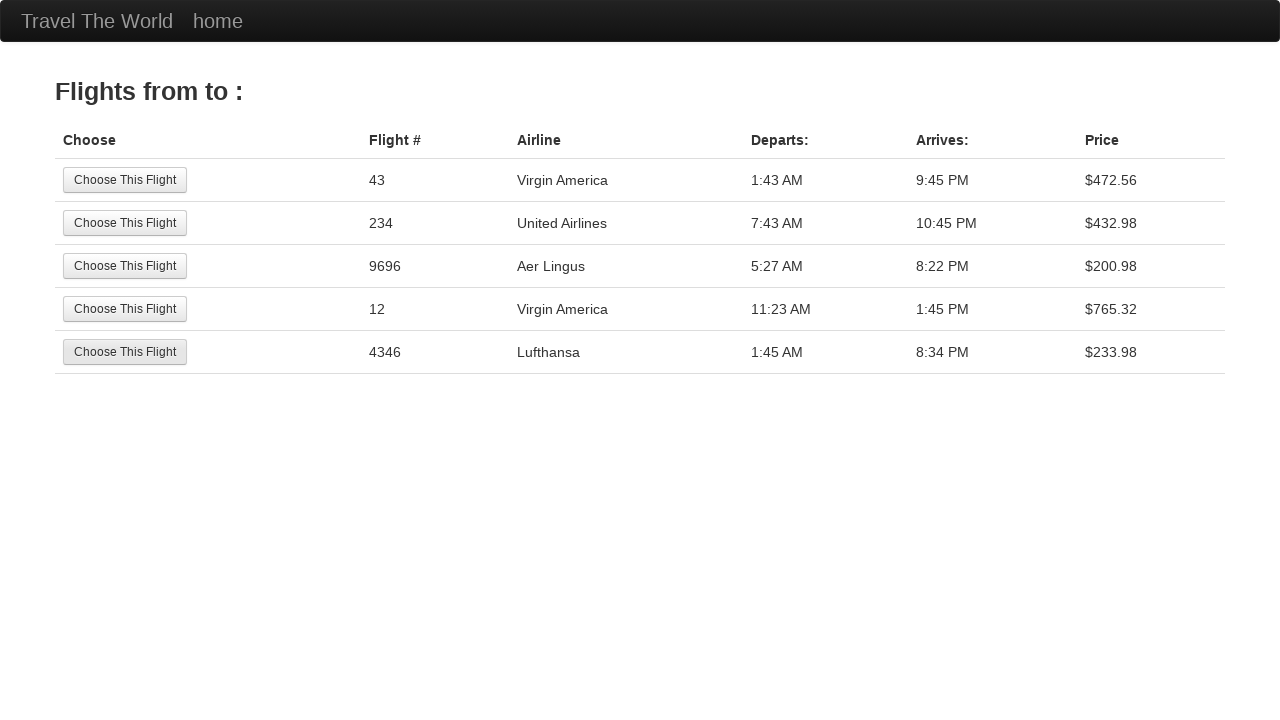